Tests a simple form by filling in first name, last name, city, and country fields, then clicking the submit button.

Starting URL: http://suninjuly.github.io/simple_form_find_task.html

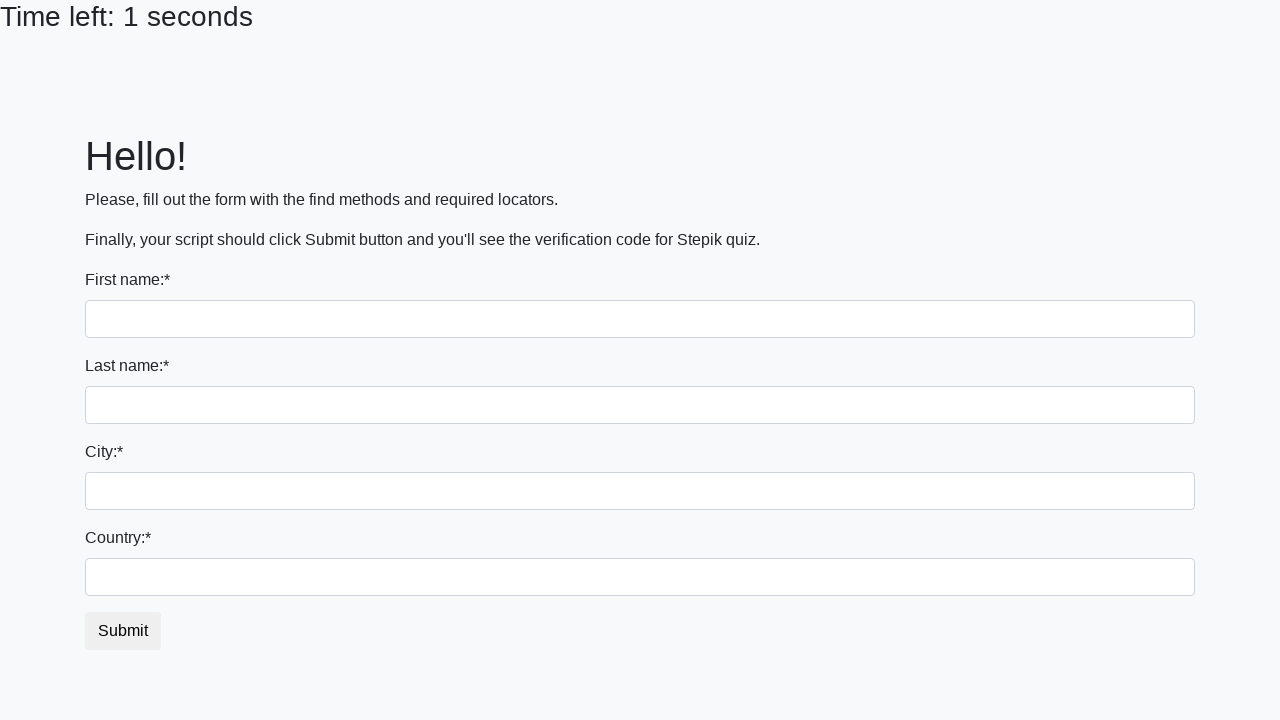

Filled first name field with 'Ivan' on input
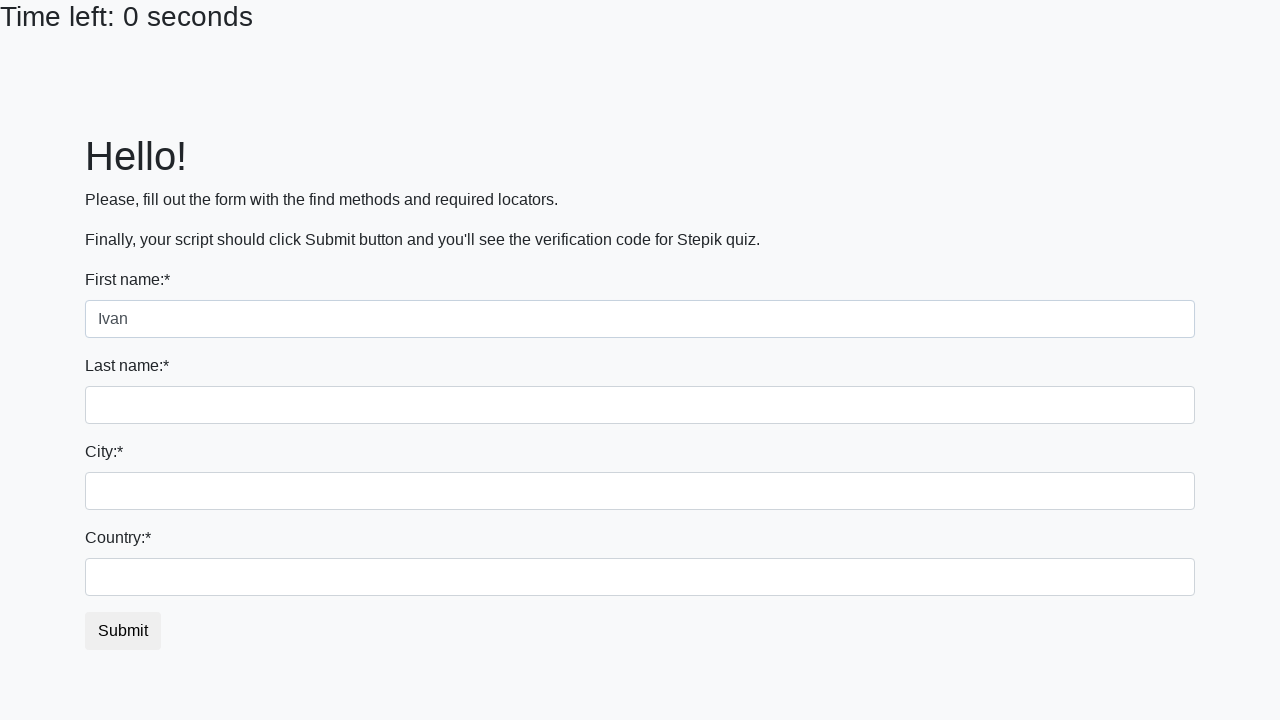

Filled last name field with 'Petrov' on input[name='last_name']
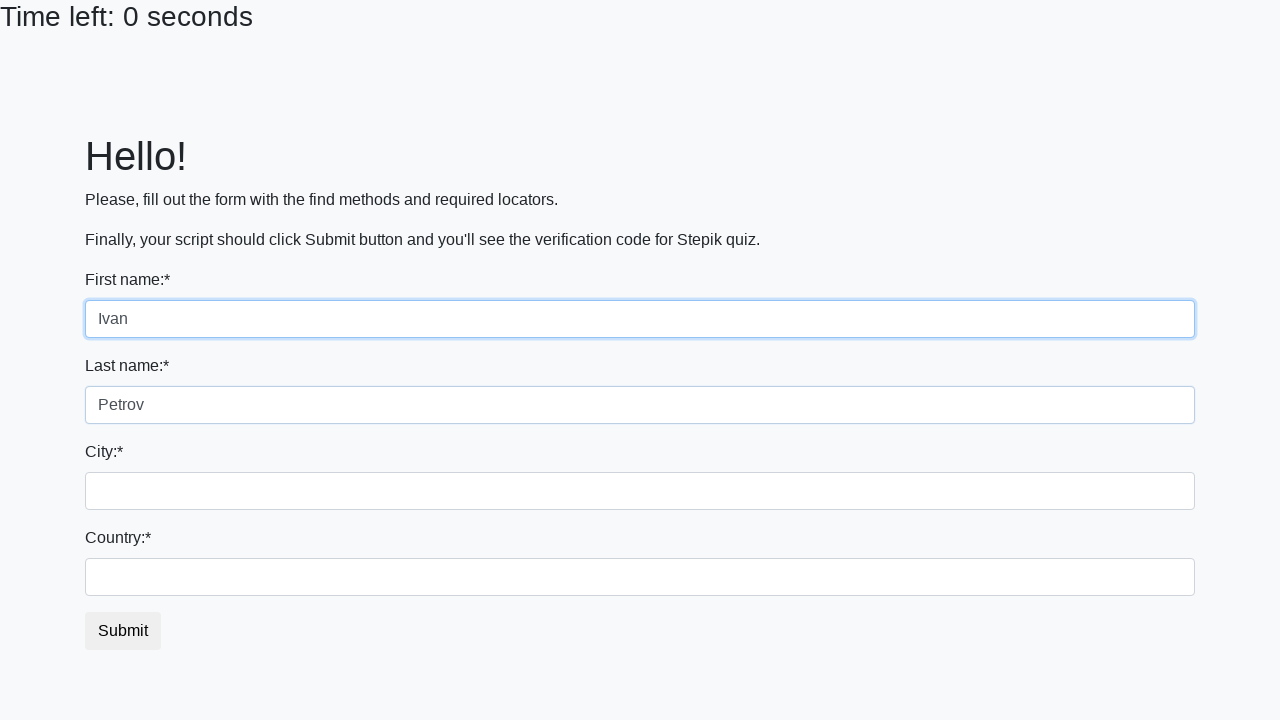

Filled city field with 'Smolensk' on .city
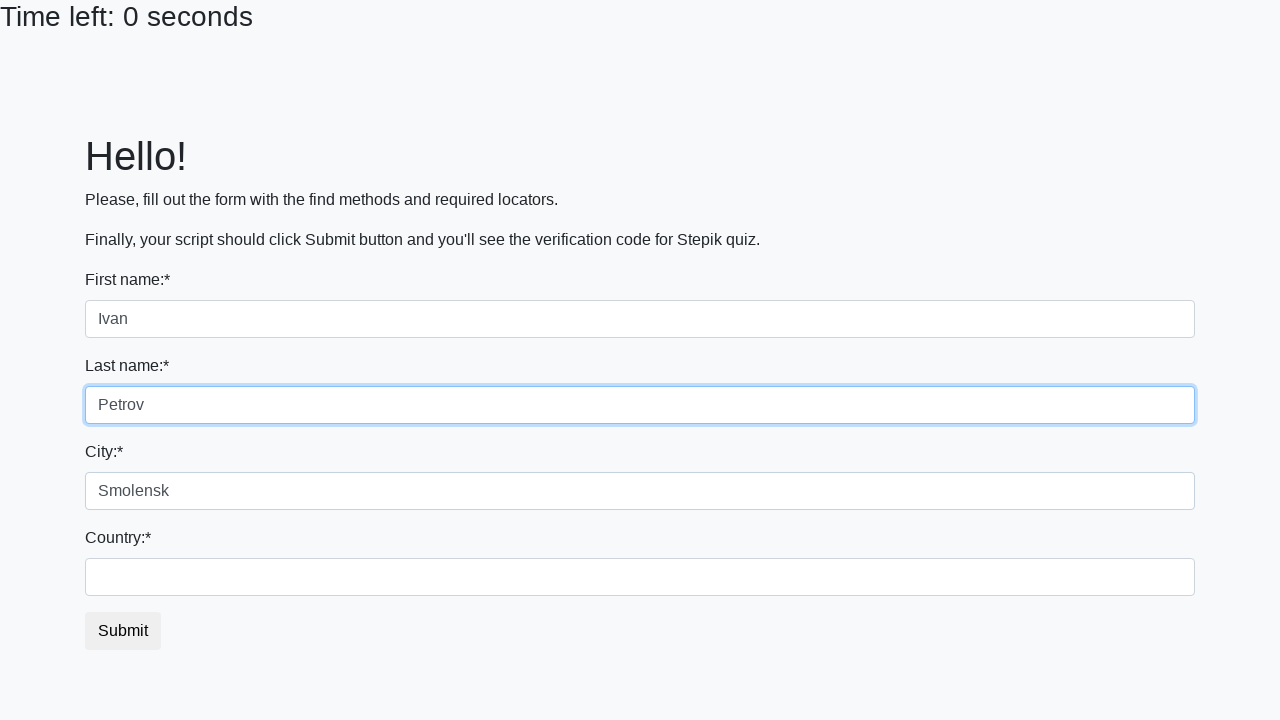

Filled country field with 'Russia' on #country
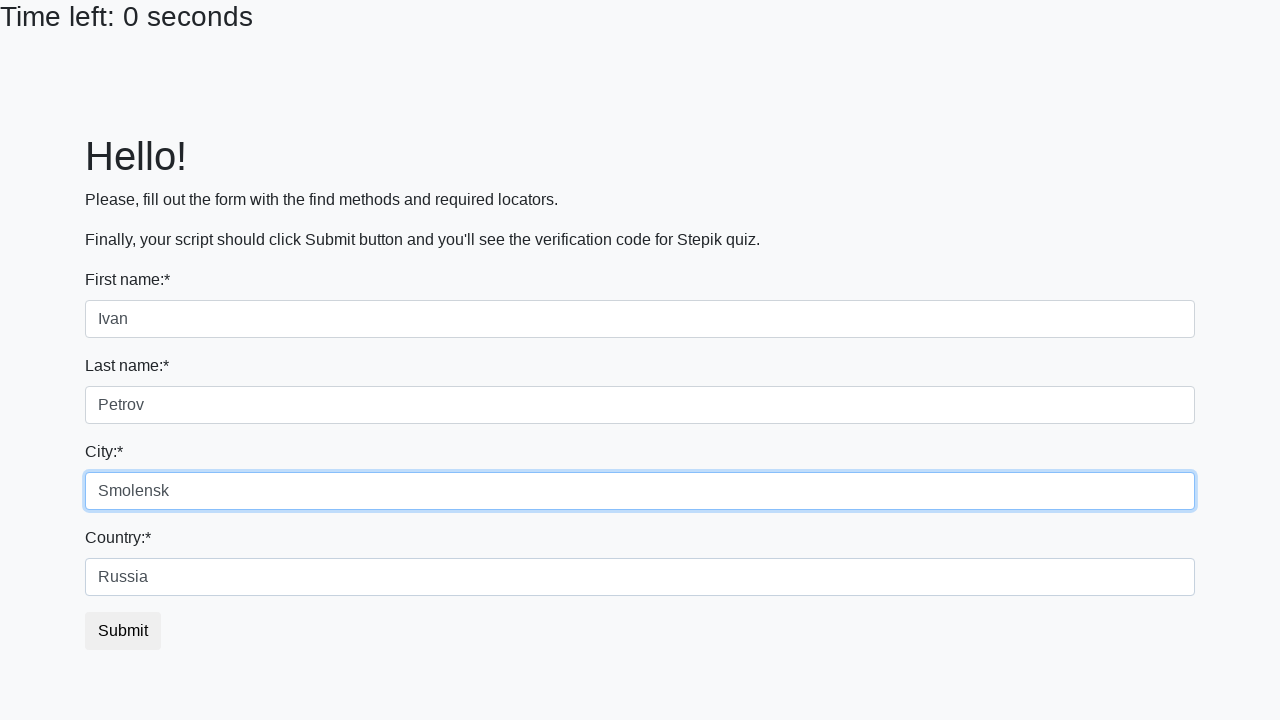

Clicked submit button at (123, 631) on button.btn
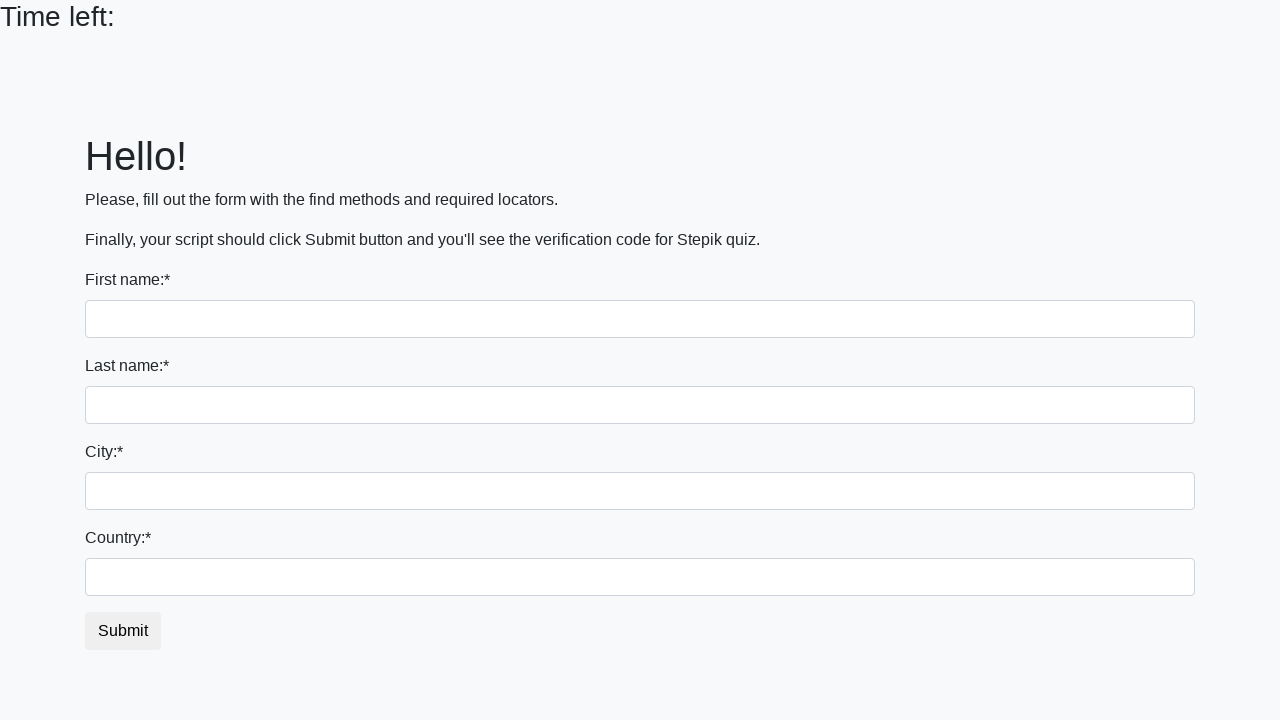

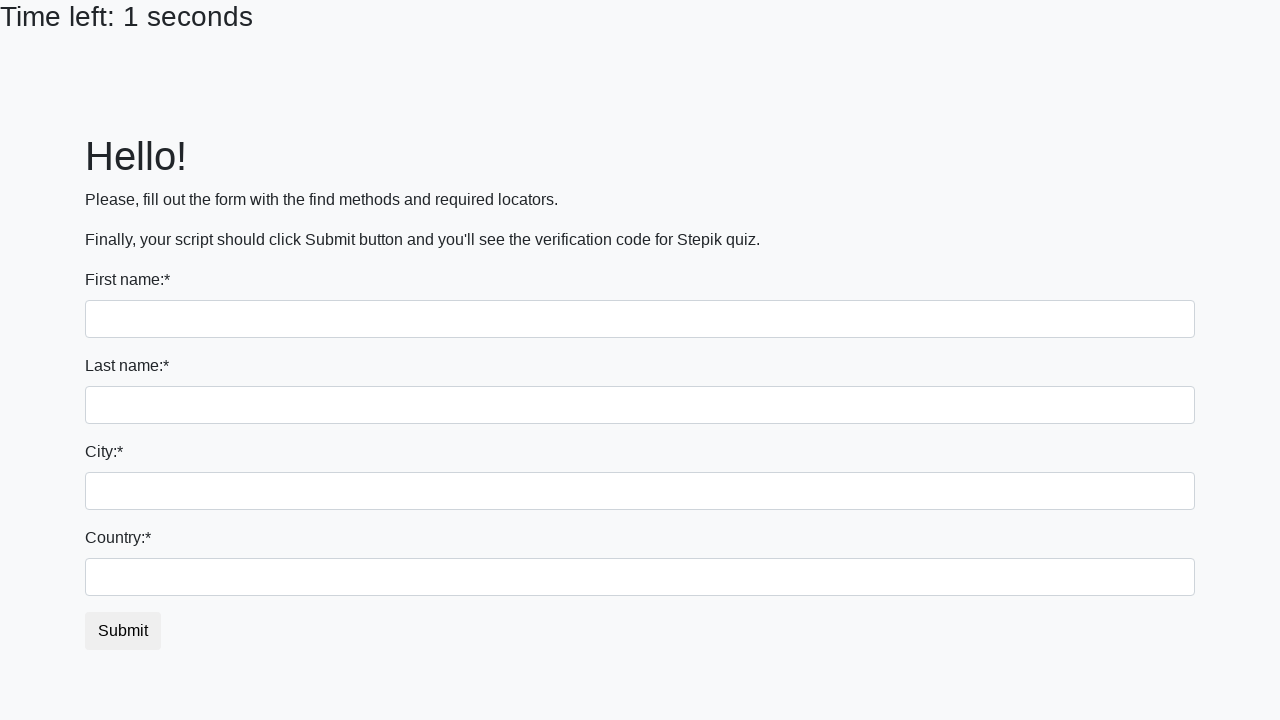